Tests text verification functionality by retrieving text from one element, entering it into an input field, and clicking verify button

Starting URL: https://demo.zeuz.ai/web/level/one/actions/save_text

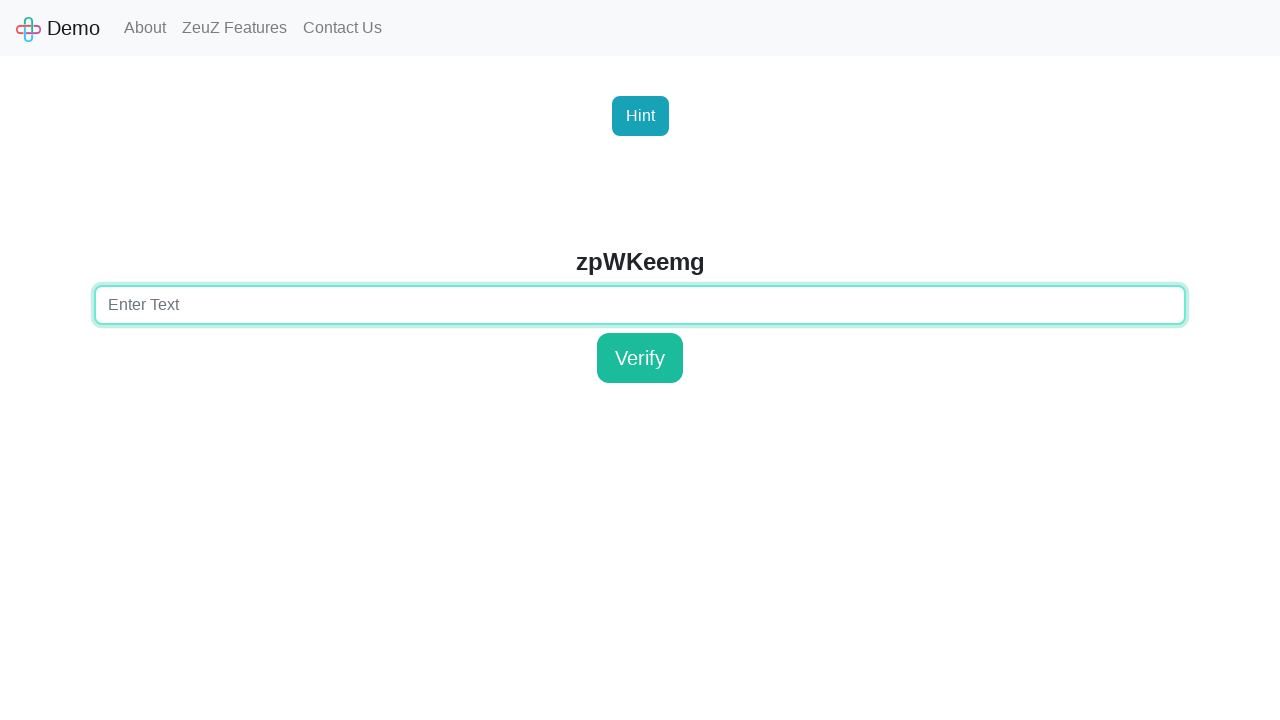

Retrieved text content from random text element
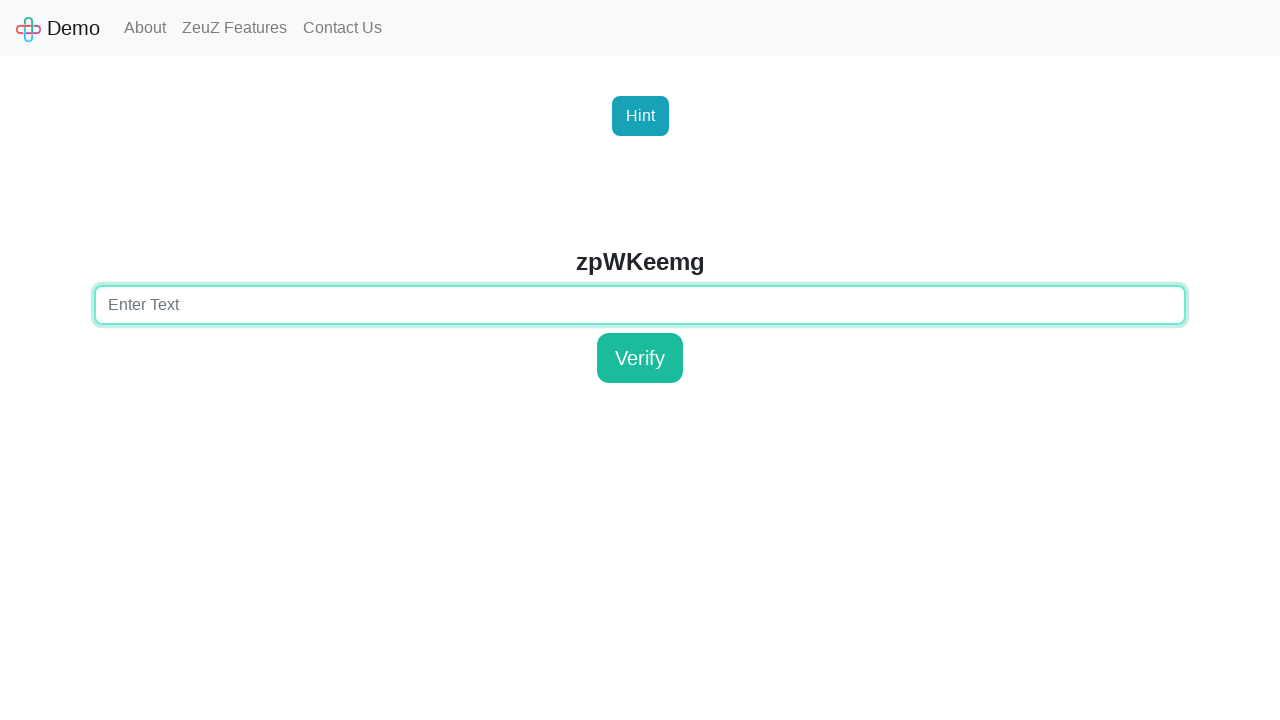

Entered retrieved text 'zpWKeemg' into input field on #enter_text
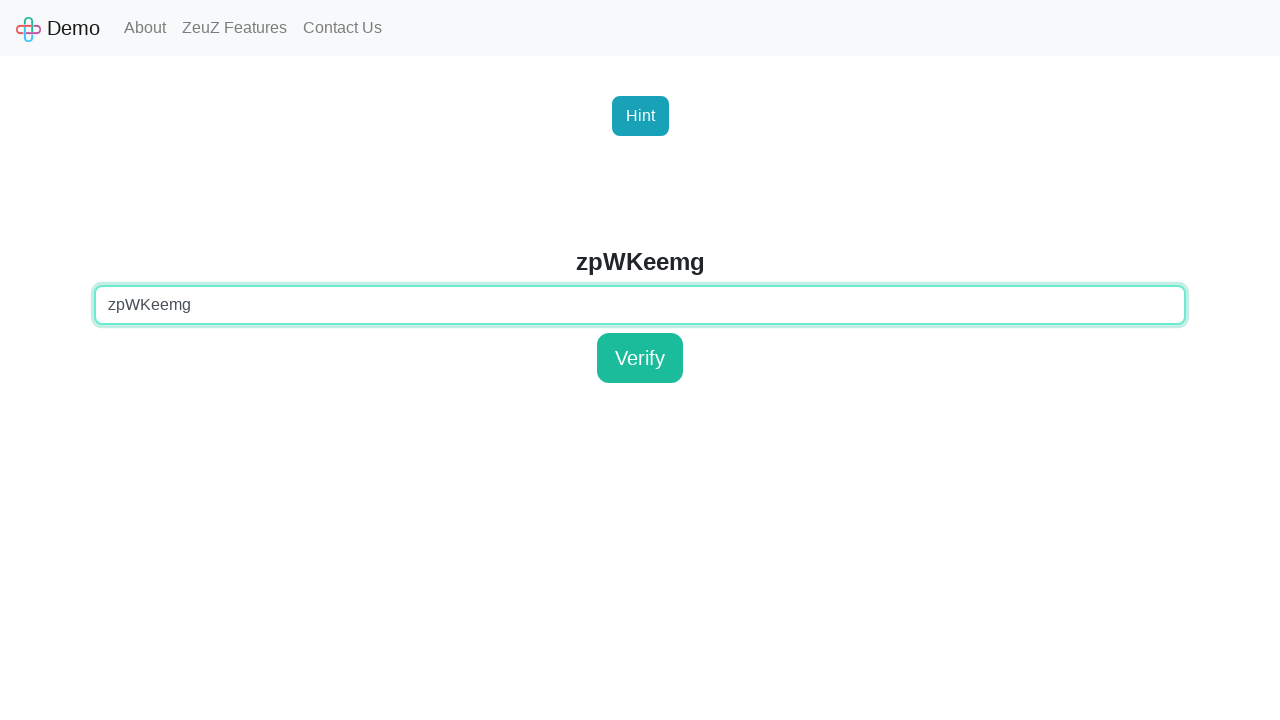

Clicked verify button to validate text at (640, 358) on #verify_id
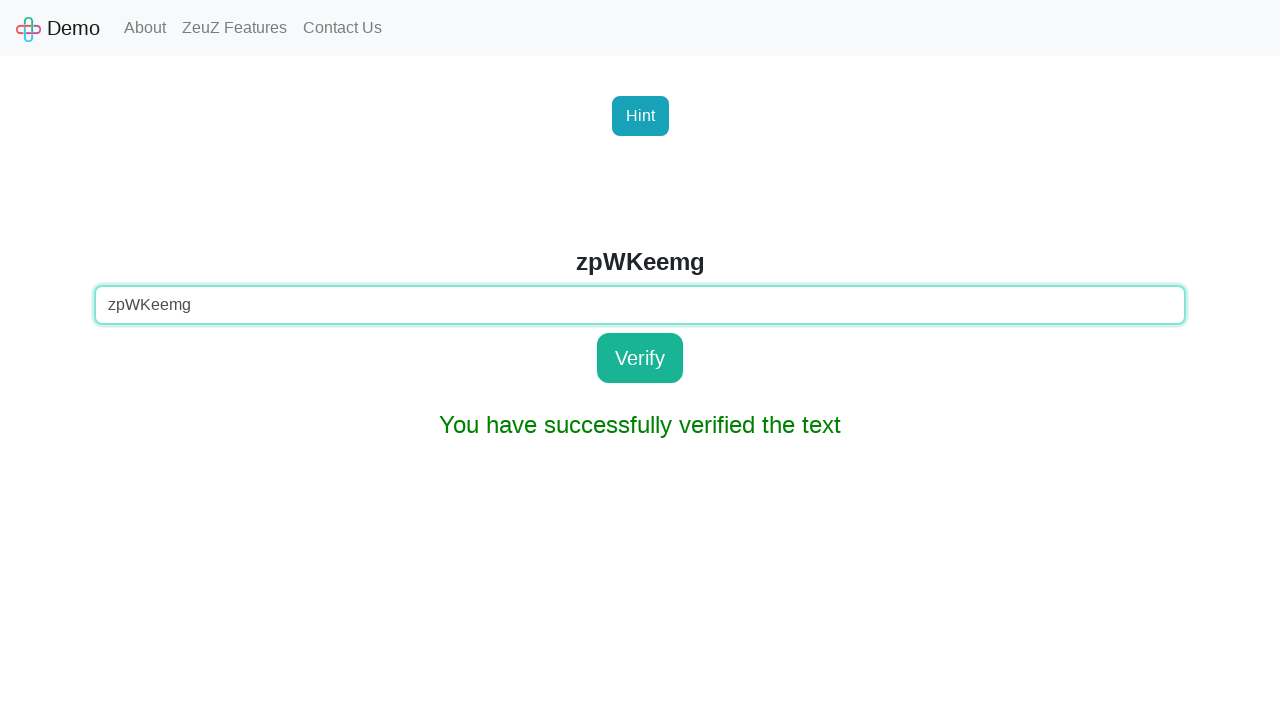

Success message element appeared, text verification completed
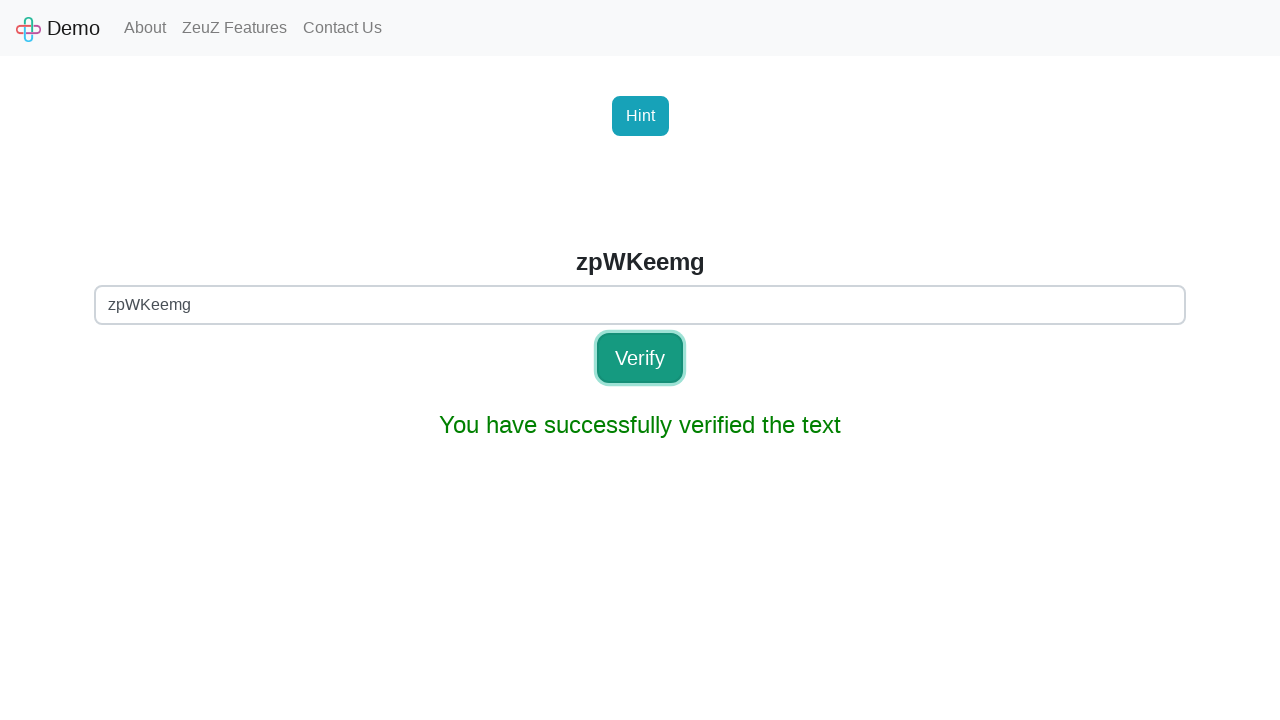

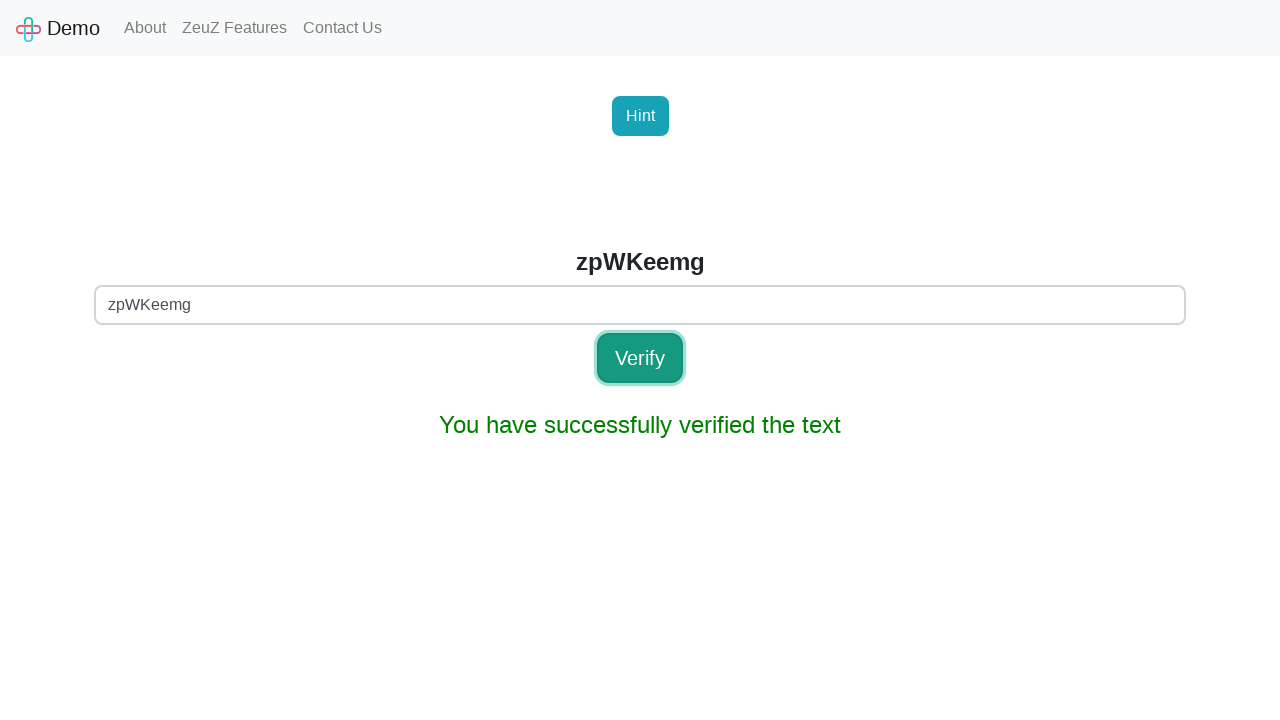